Tests input field functionality by entering a number, clearing the field, and entering a different number

Starting URL: http://the-internet.herokuapp.com/inputs

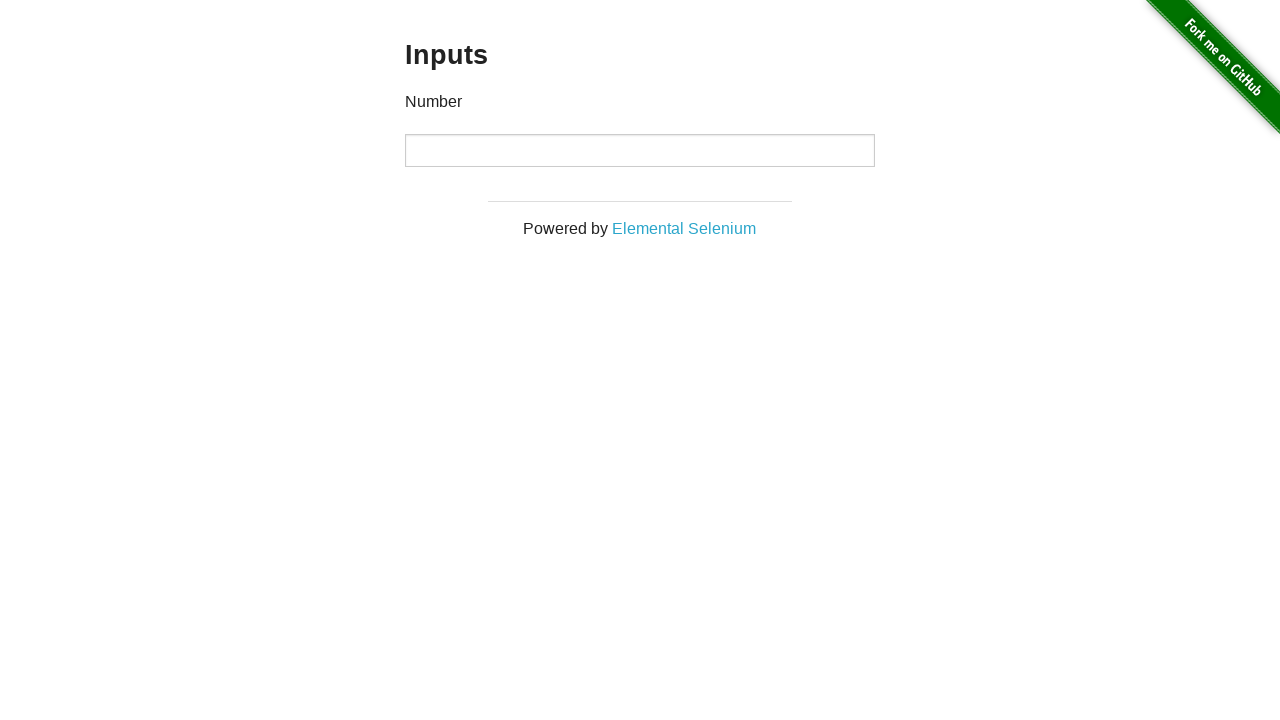

Entered '1000' into the number input field on input[type='number']
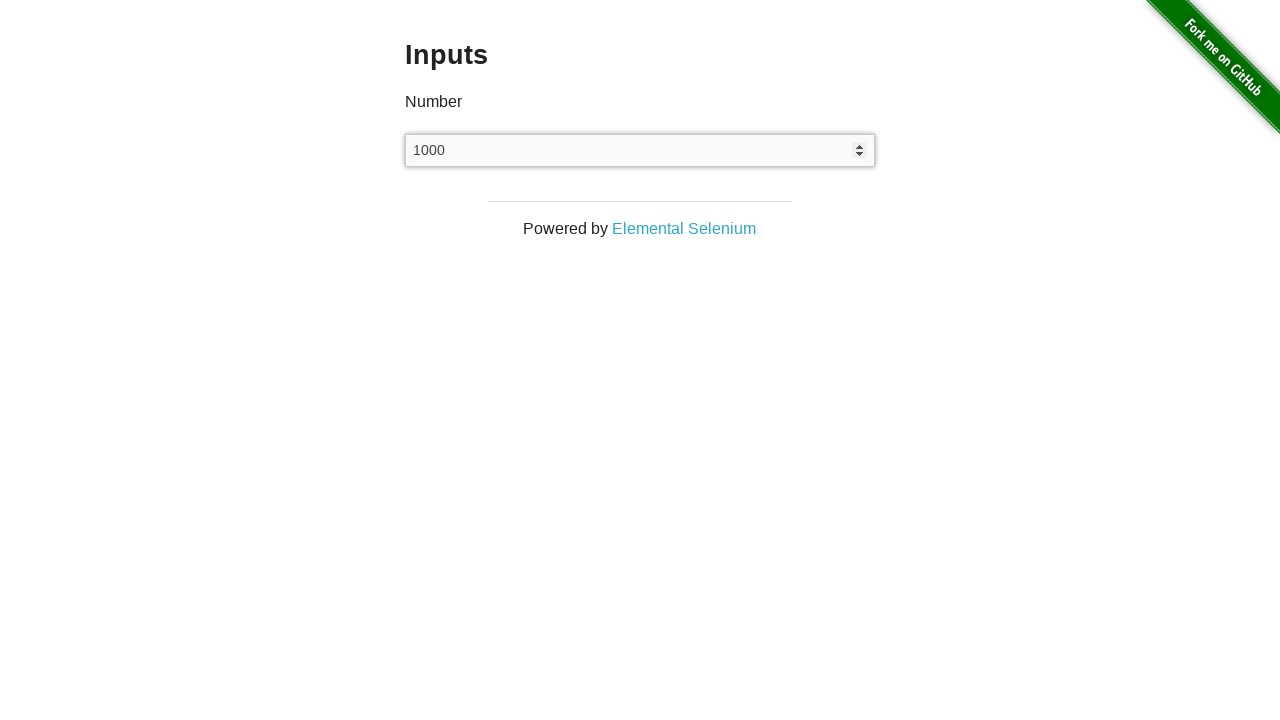

Cleared the number input field on input[type='number']
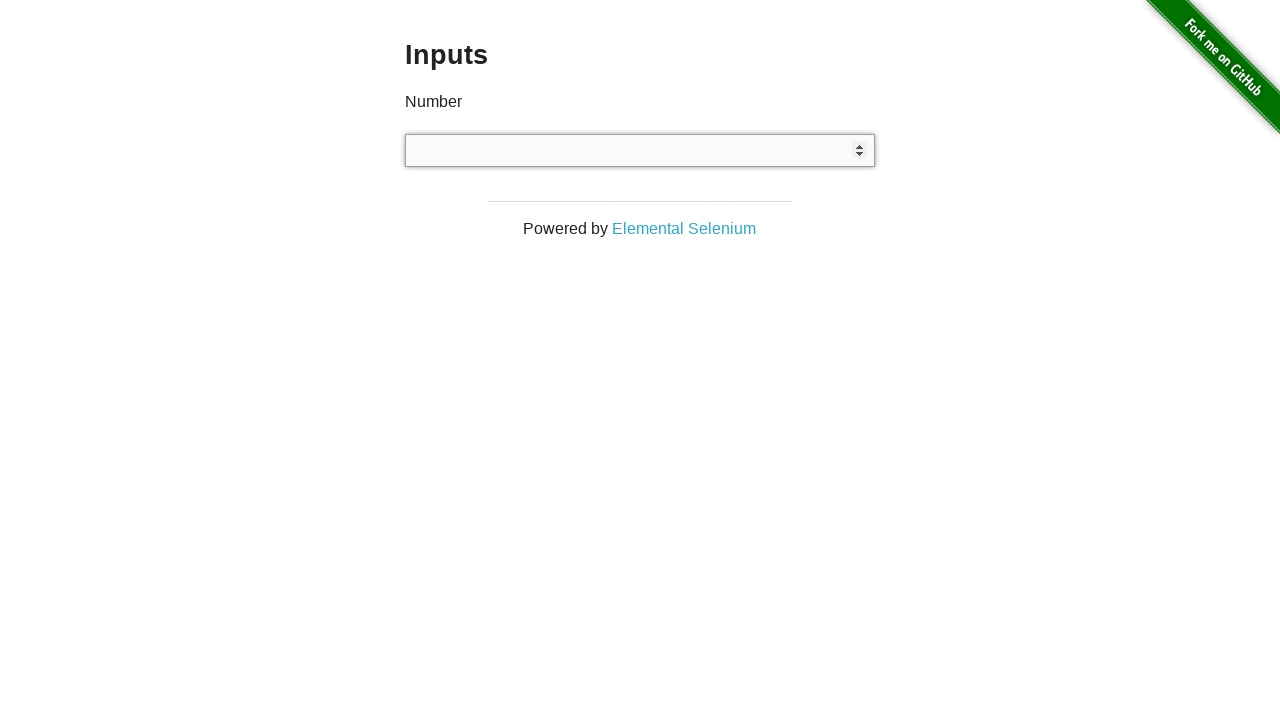

Entered '999' into the number input field on input[type='number']
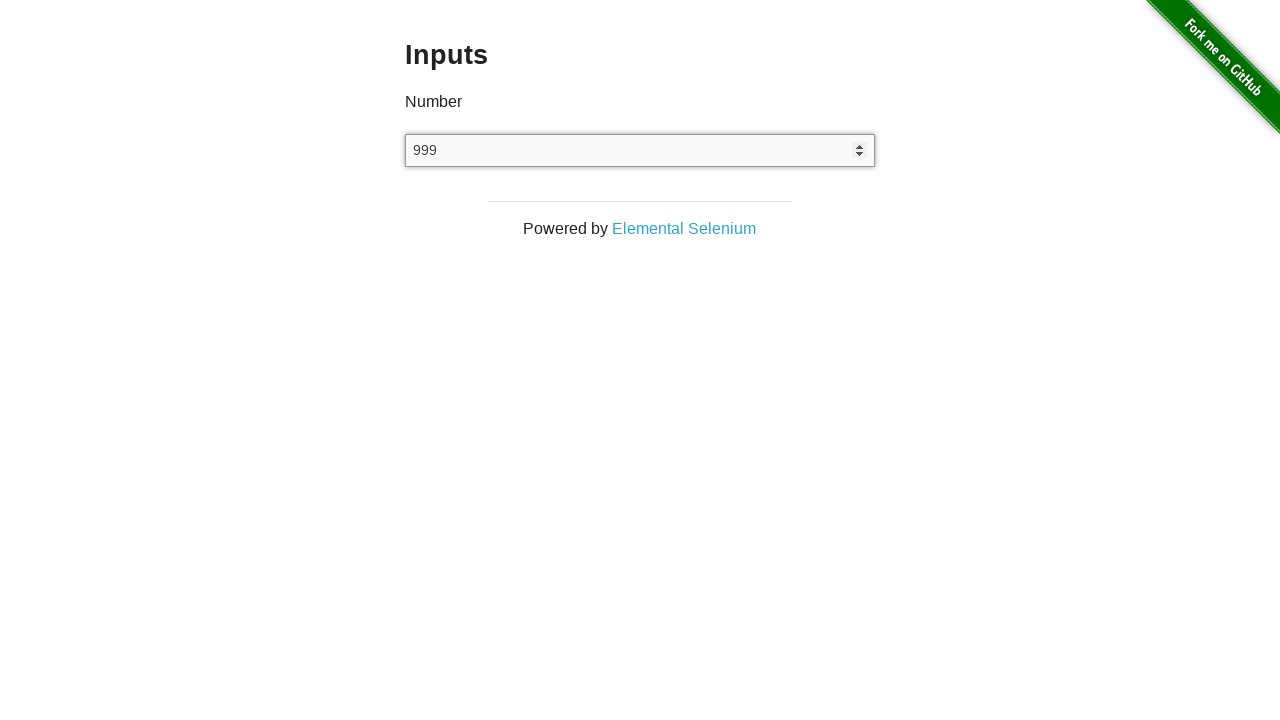

Verified that the number input field contains '999'
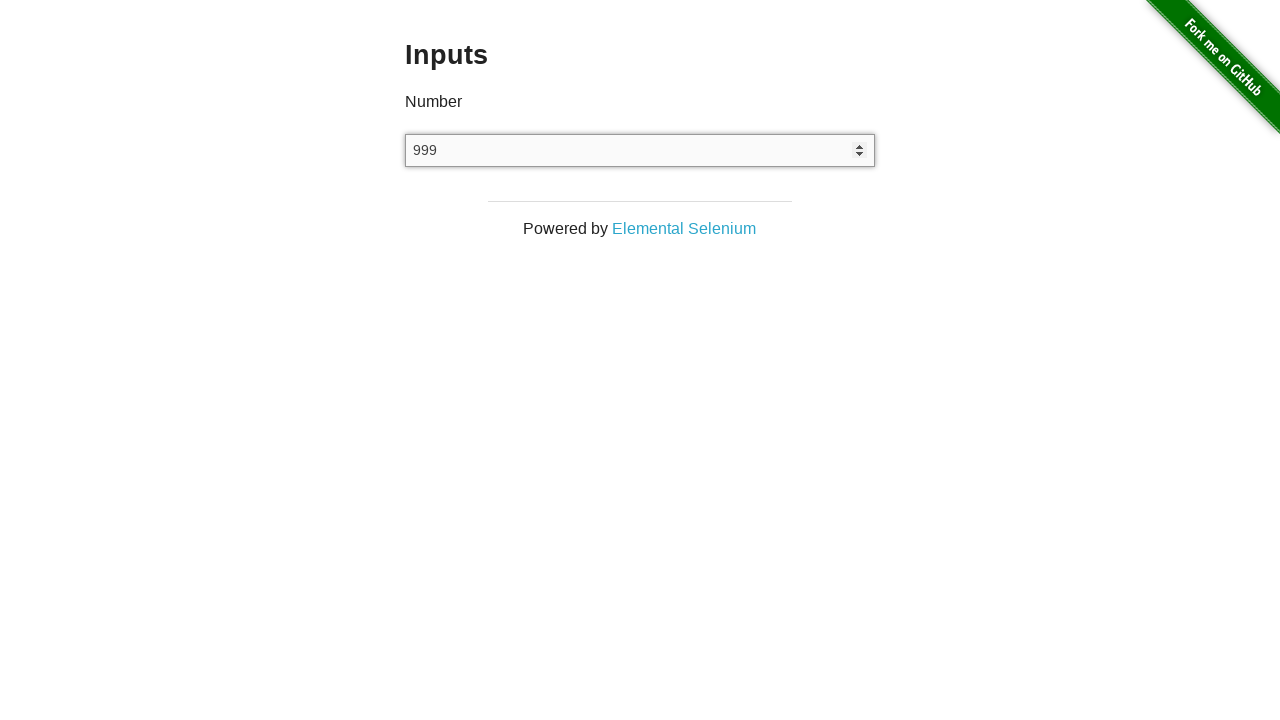

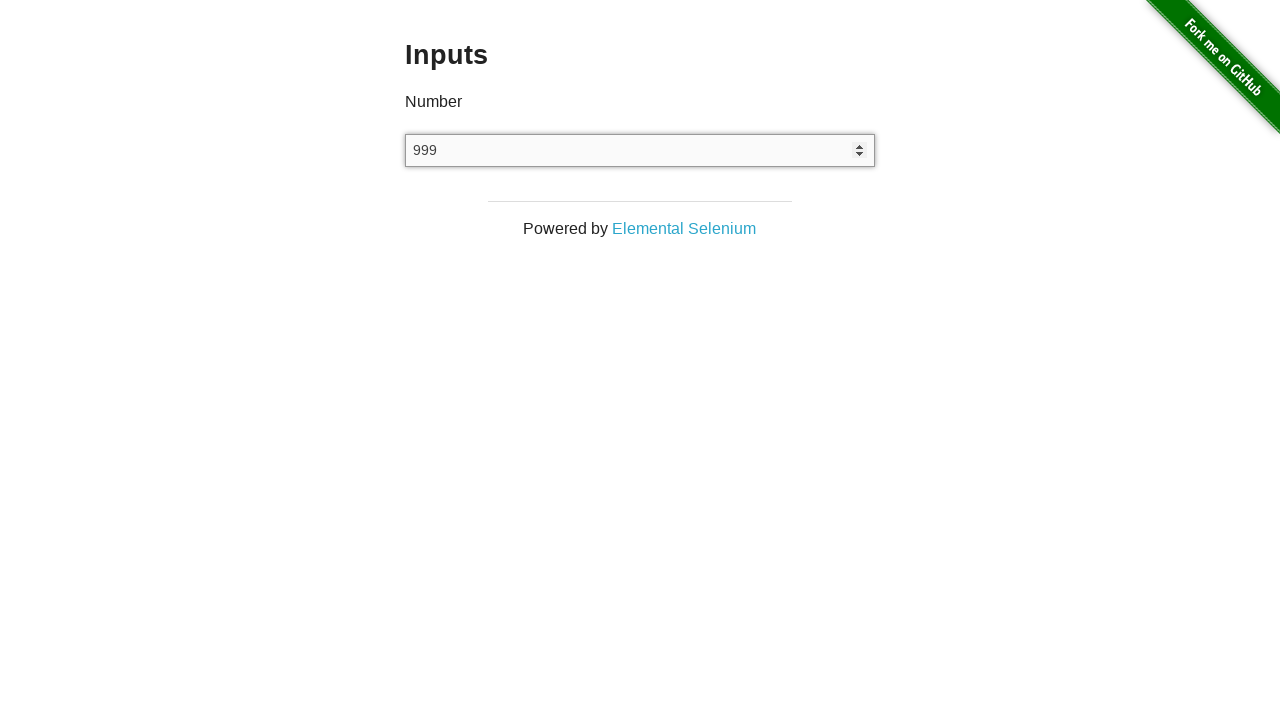